Tests the email subscription feature on automationexercise.com by scrolling to the footer, entering an email address in the subscription box, and verifying the success message appears.

Starting URL: https://automationexercise.com

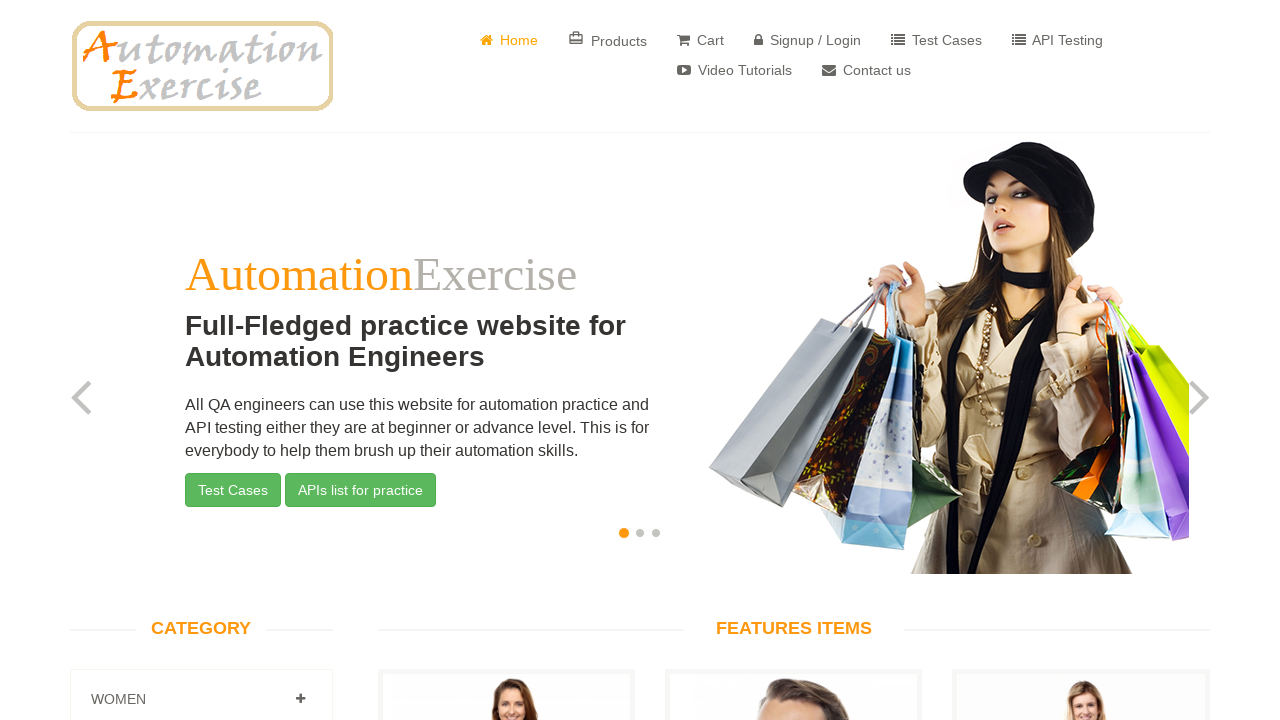

Homepage loaded and body element is visible
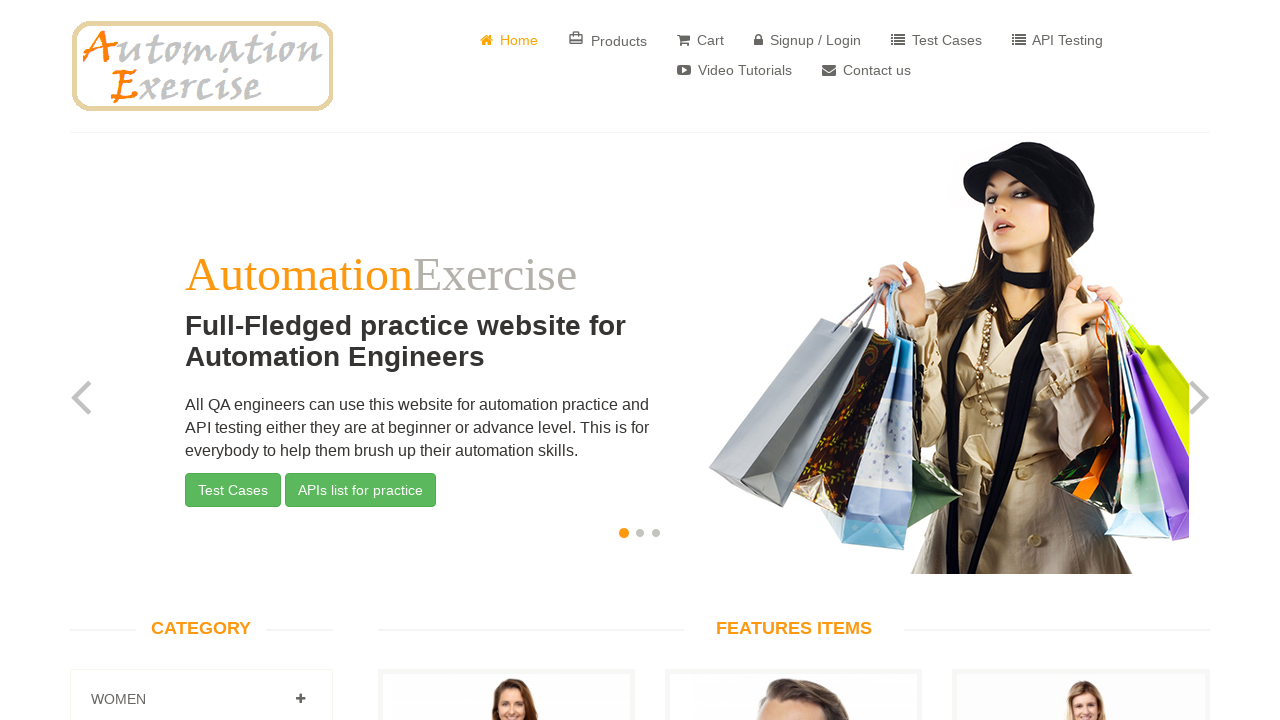

Scrolled to footer/subscription section at bottom of page
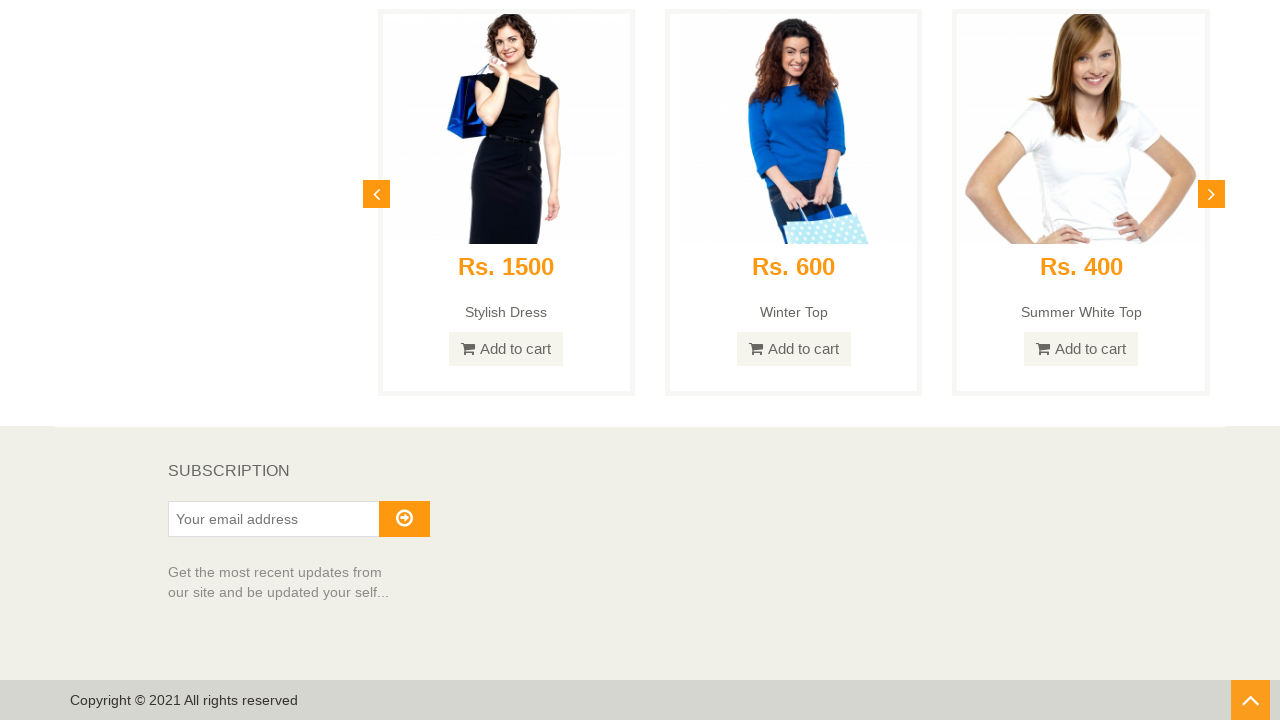

Subscription section is now visible
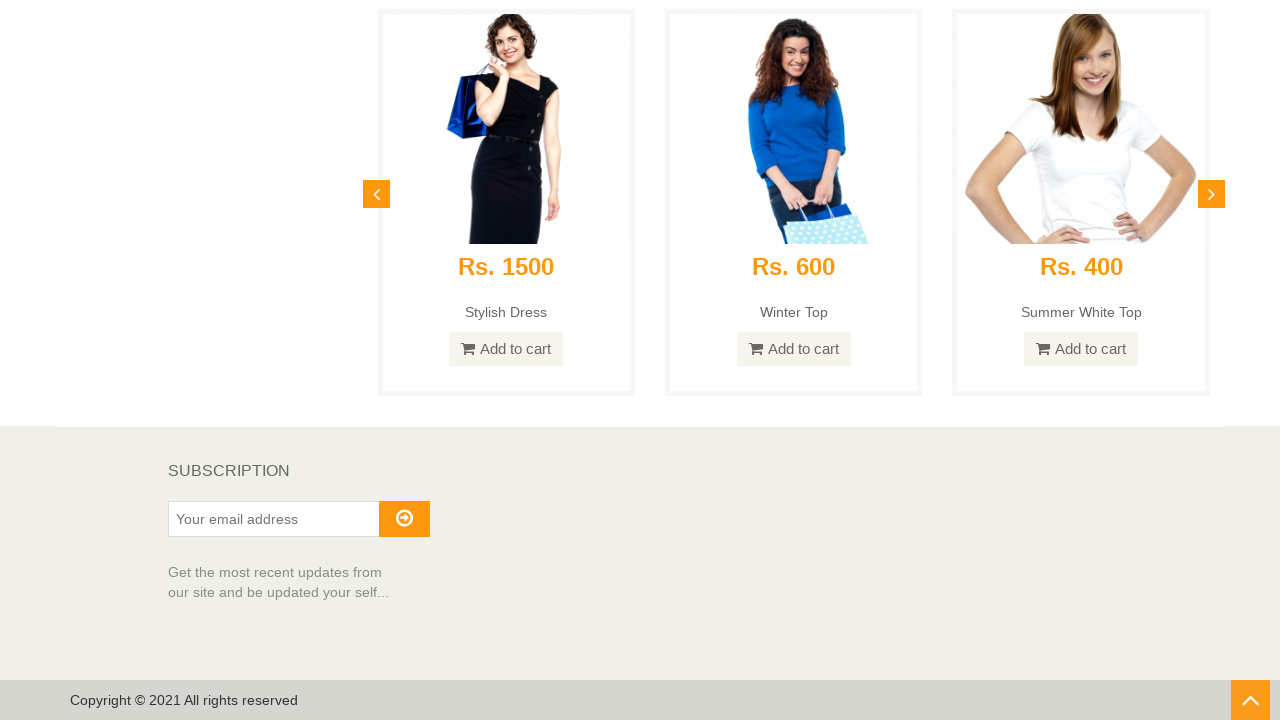

Entered email address 'randomuser847@gmail.com' in subscription field on input#susbscribe_email
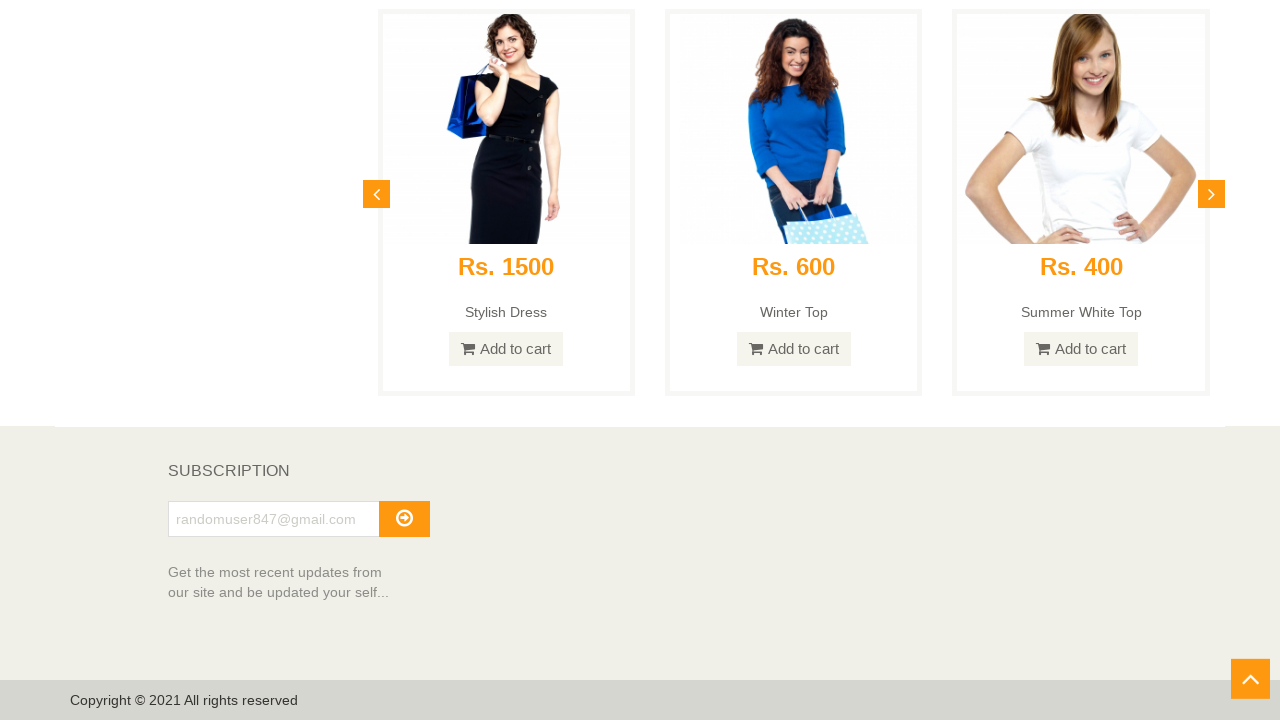

Clicked the subscribe button at (404, 519) on button#subscribe
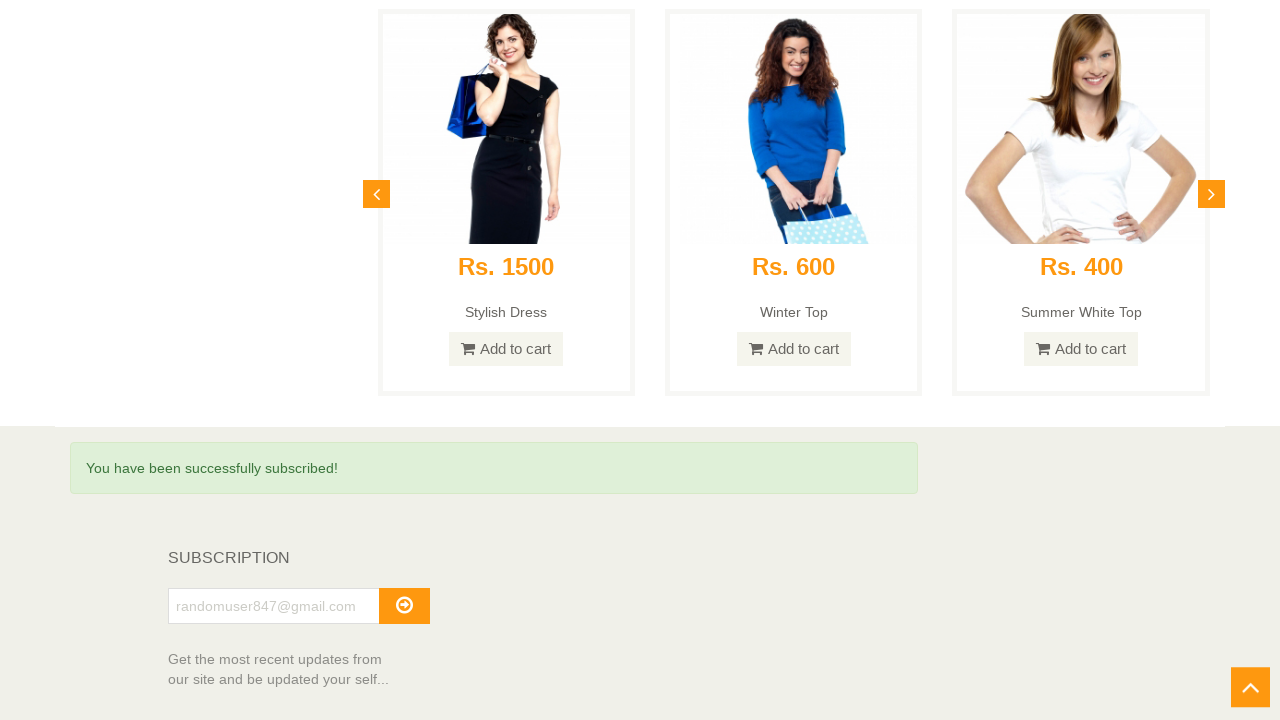

Success message 'You have been successfully subscribed!' appeared
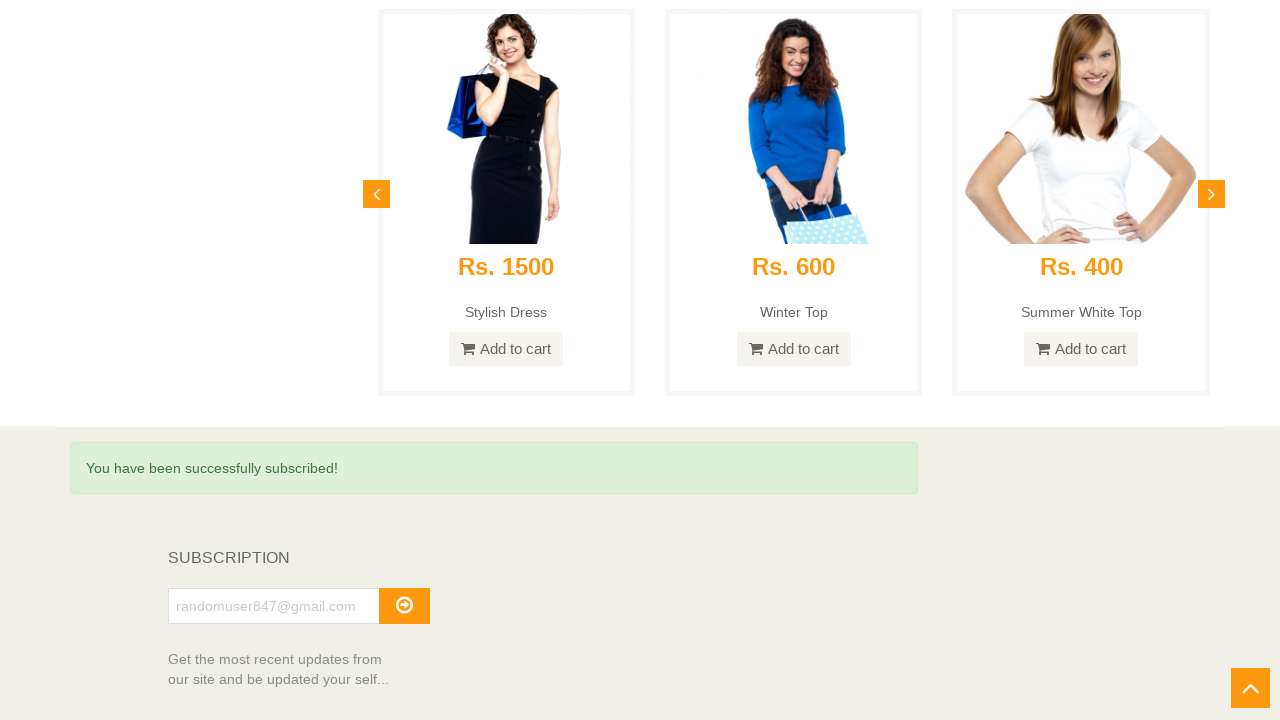

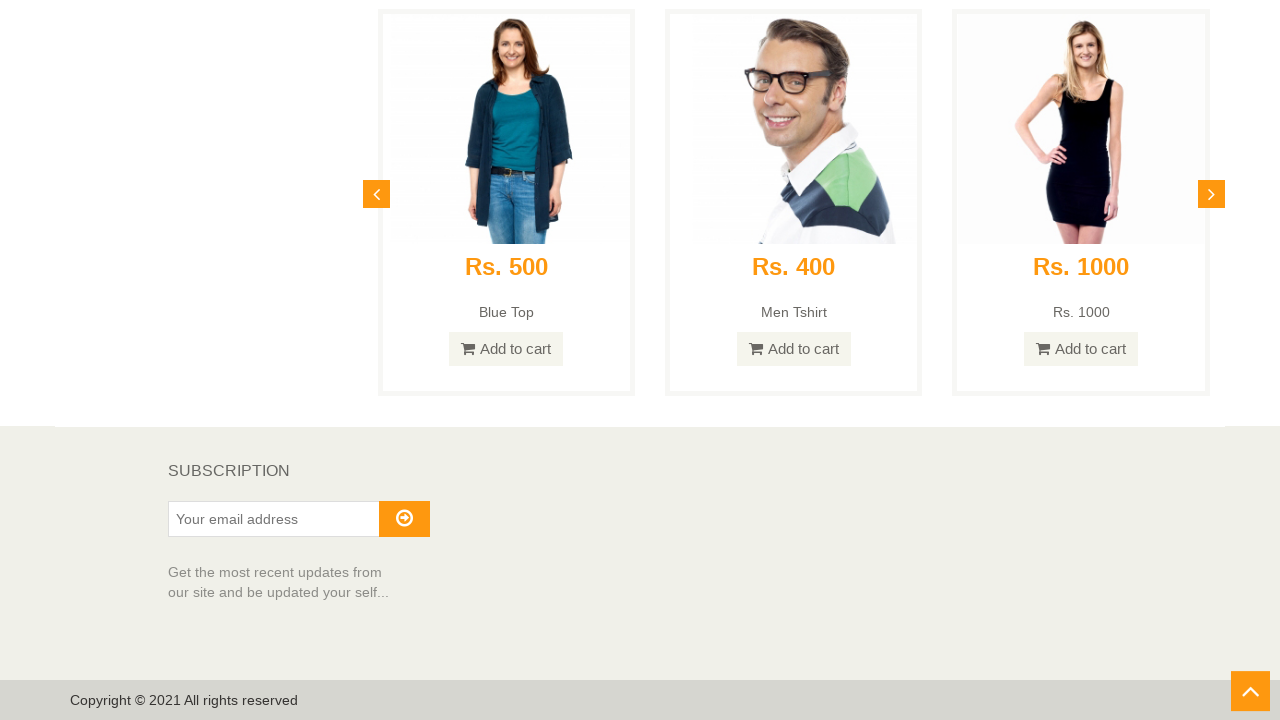